Tests button click behavior by clicking a button and observing if its class changes.

Starting URL: http://www.uitestingplayground.com/click

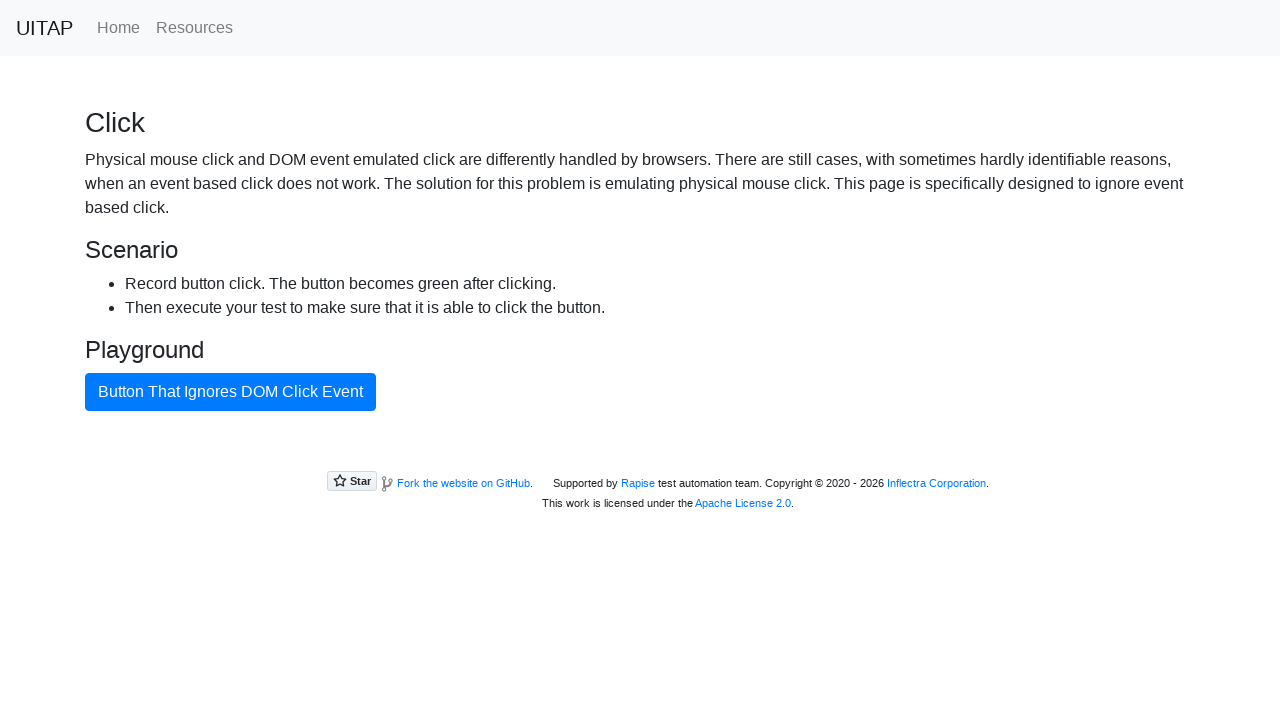

Clicked the bad button at (230, 392) on button#badButton
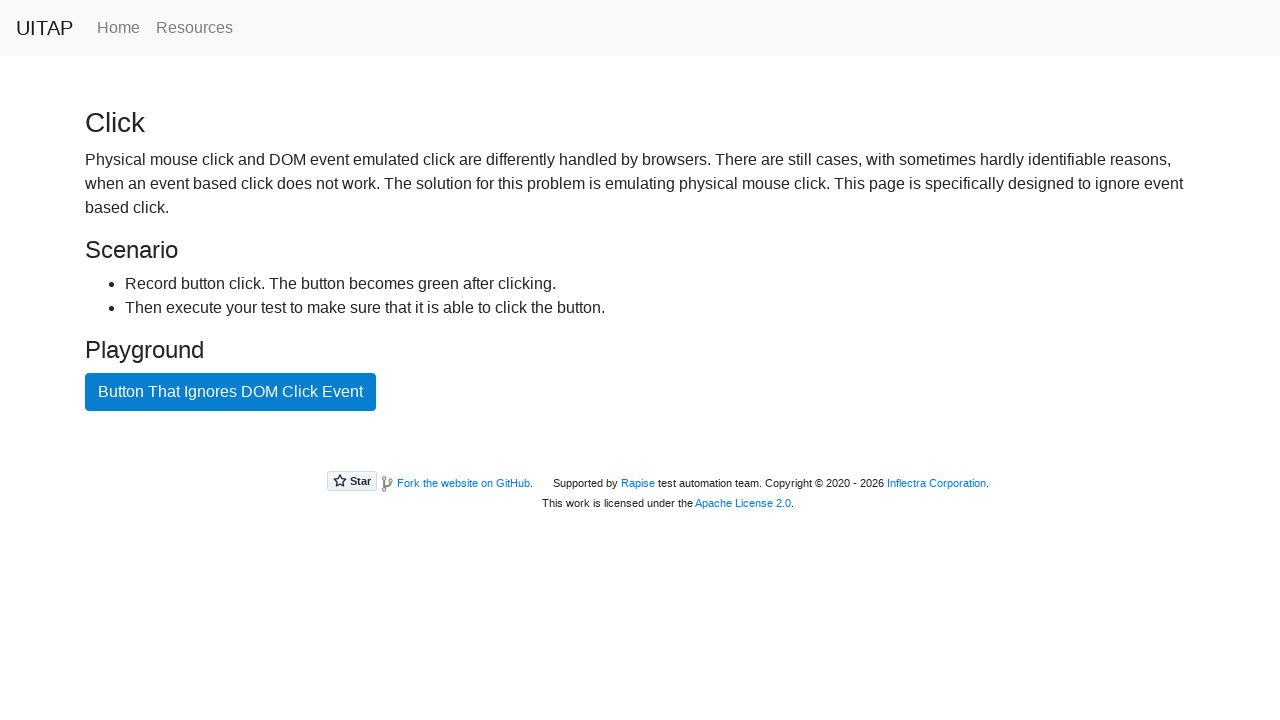

Waited 500ms for class change to apply
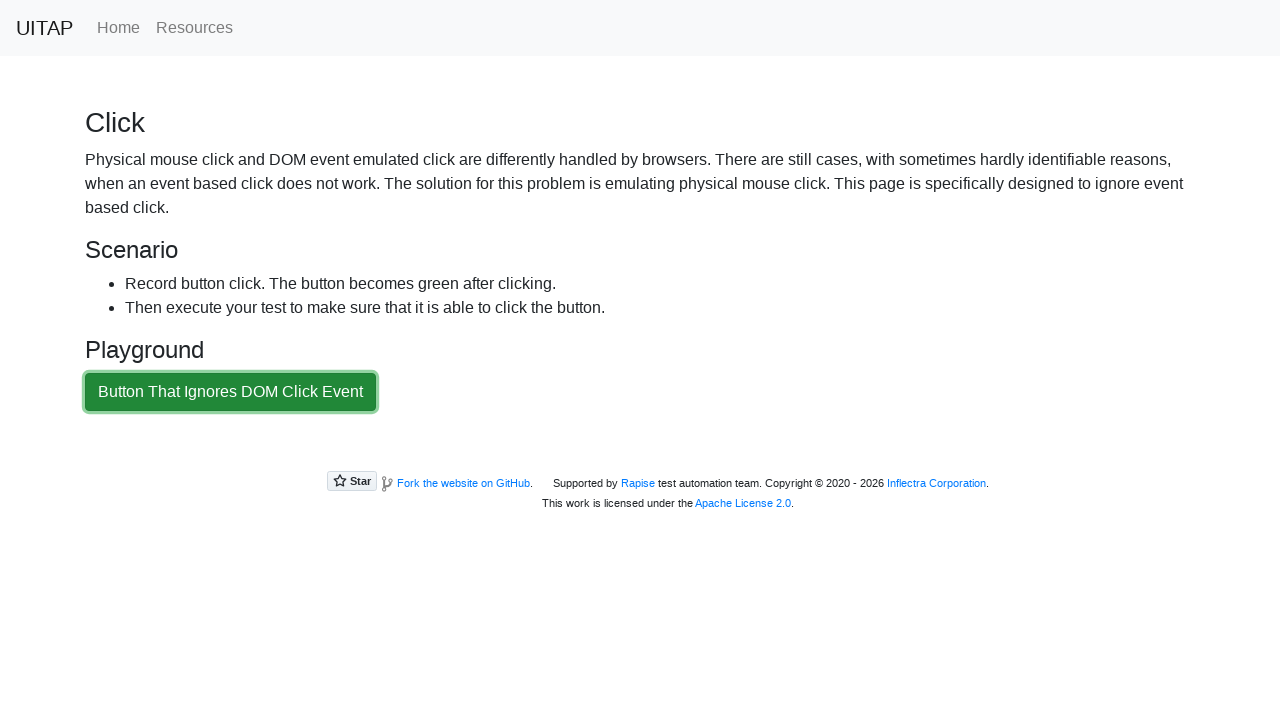

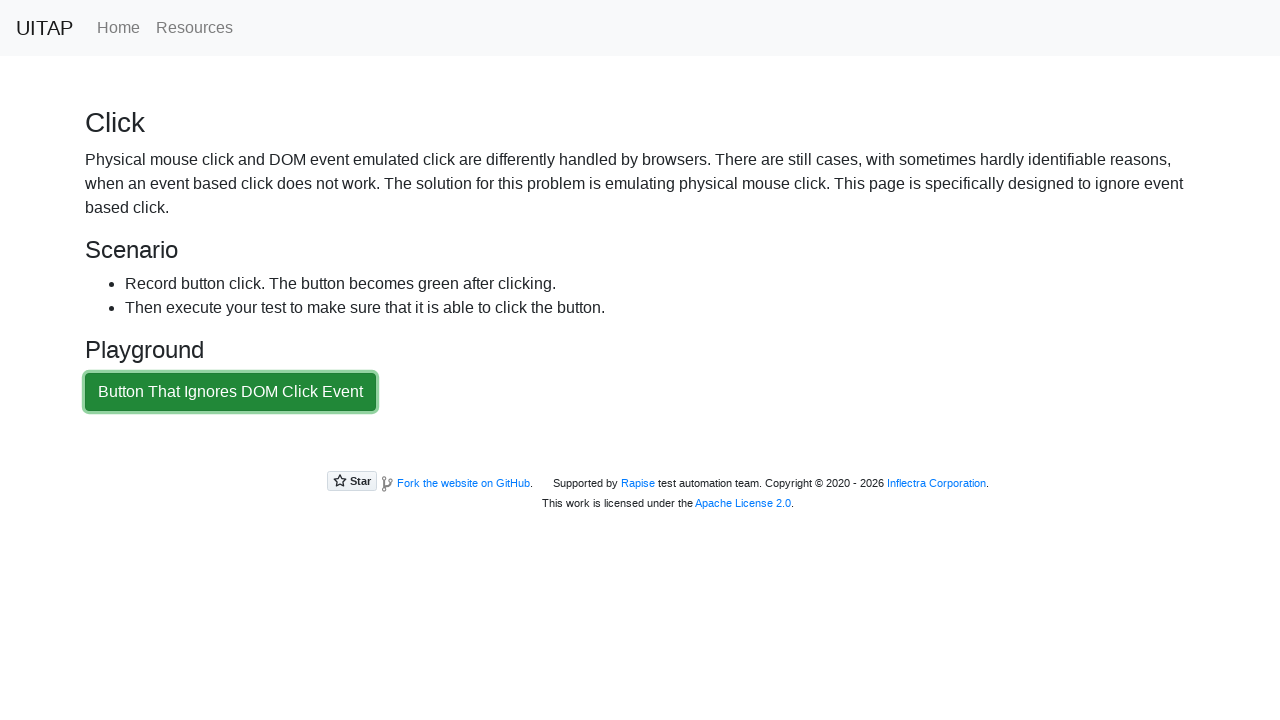